Tests the blog search functionality by clicking the search button, entering a keyword "istio", and verifying that search results are displayed.

Starting URL: https://leileiluoluo.com/

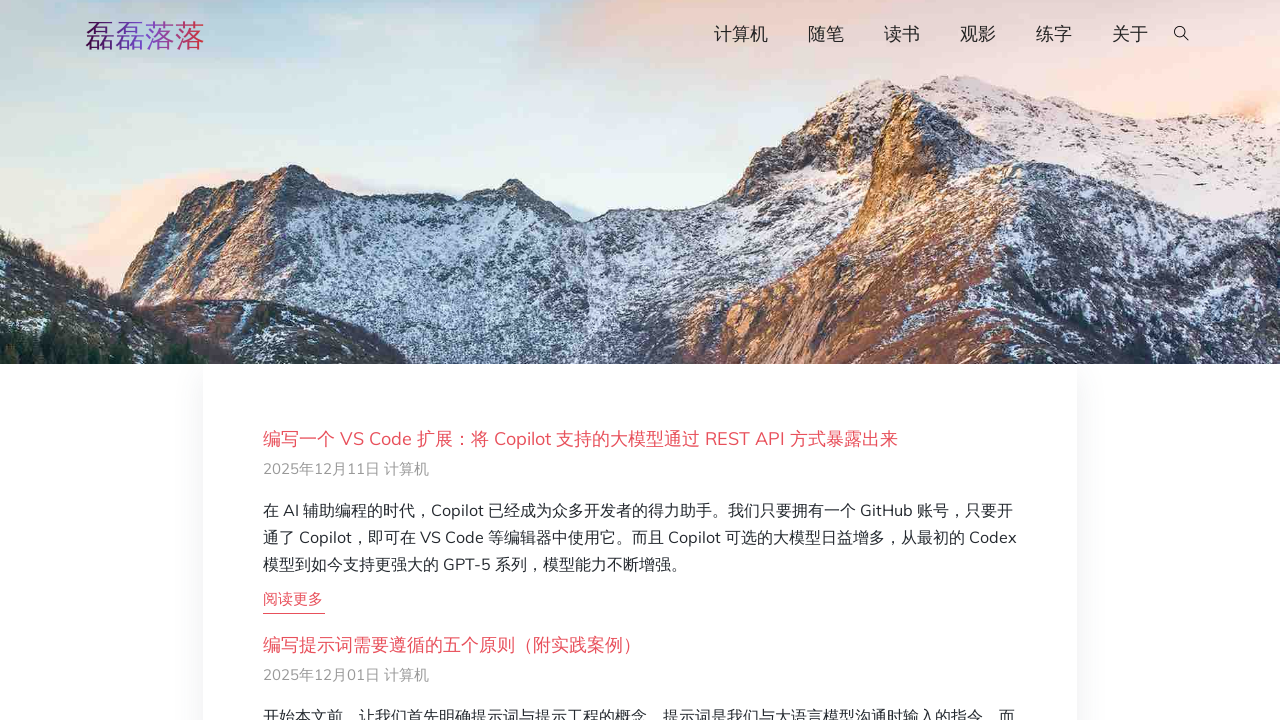

Clicked search button to open search dialog at (1182, 35) on #searchOpen
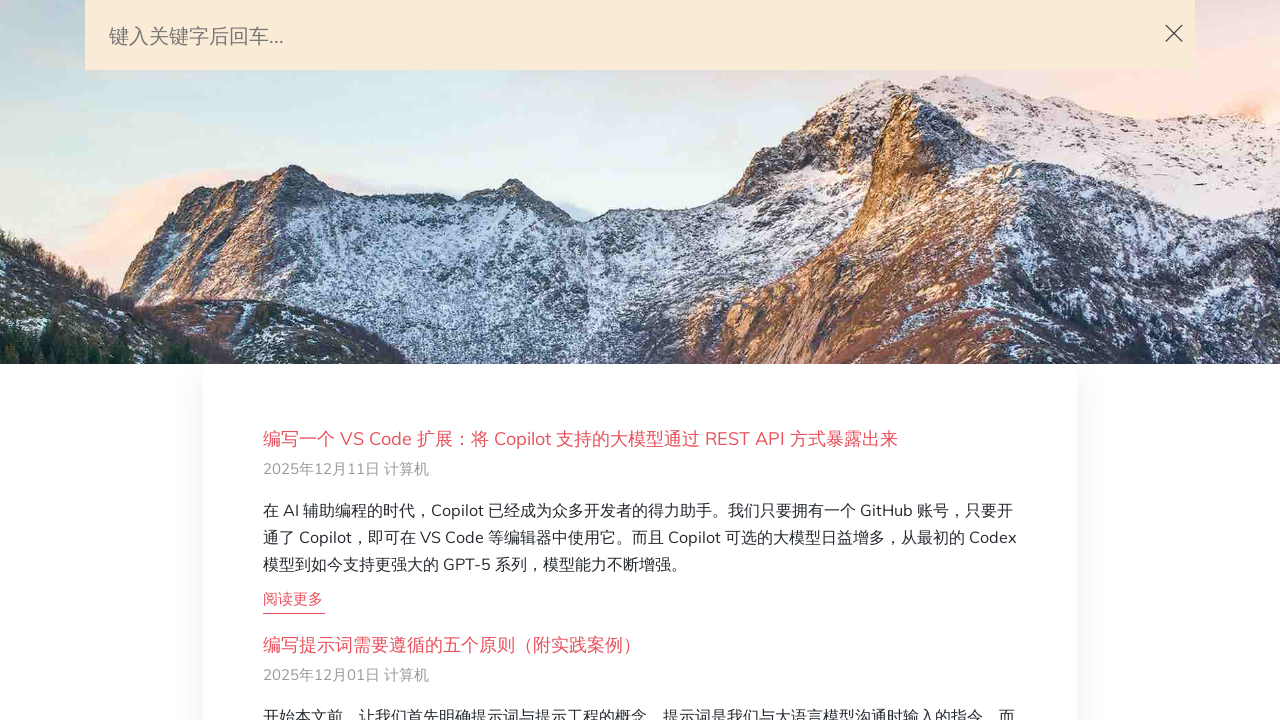

Entered keyword 'istio' in search field on #search-query
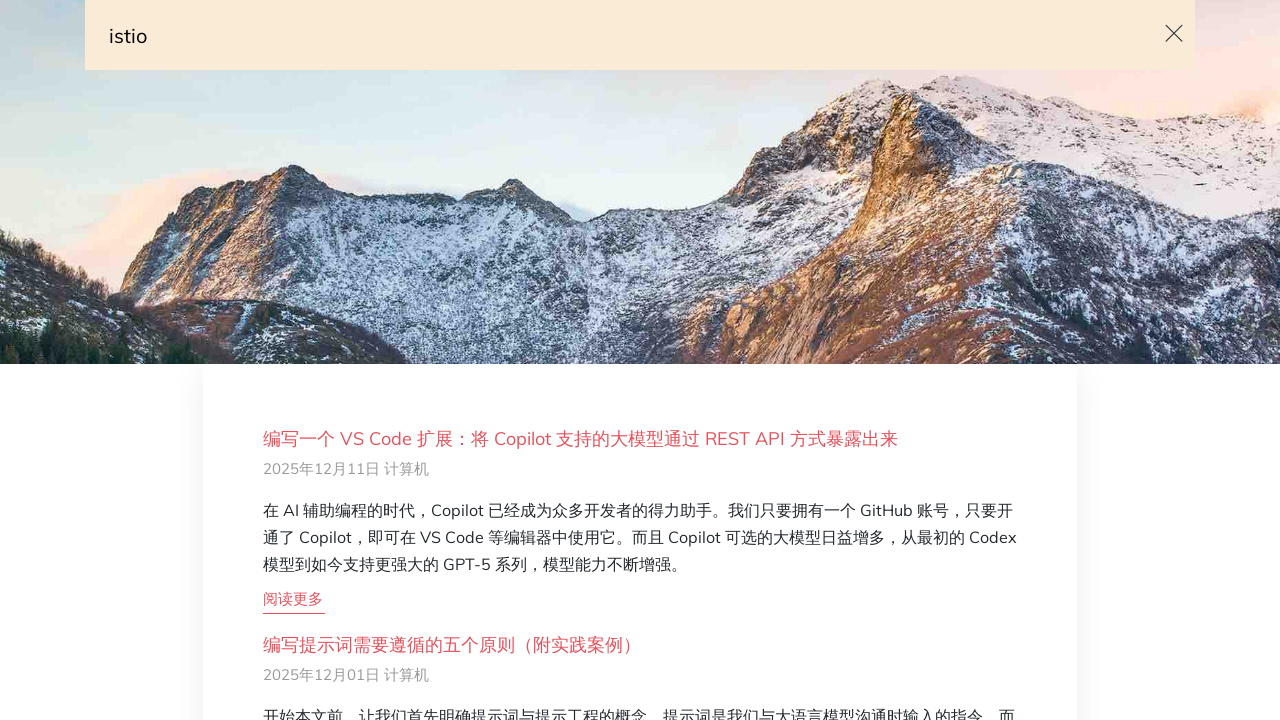

Pressed Enter to submit search query on #search-query
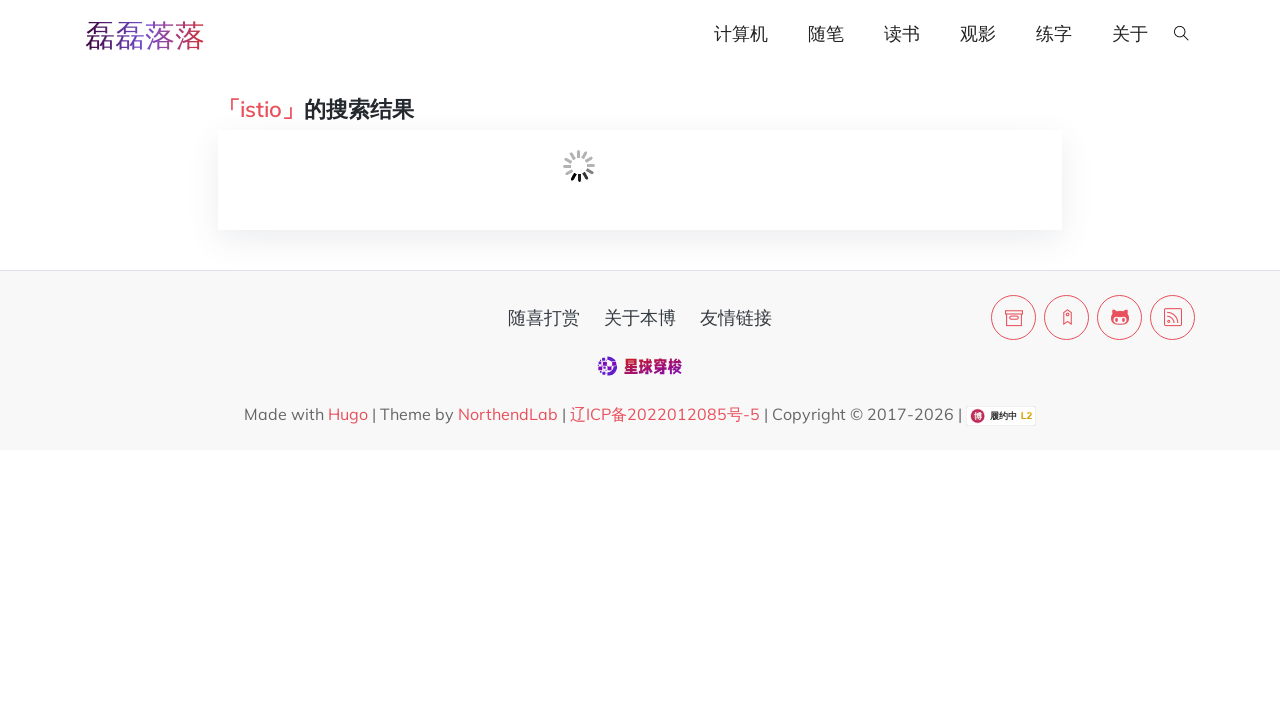

Loading indicator disappeared, search results are loading
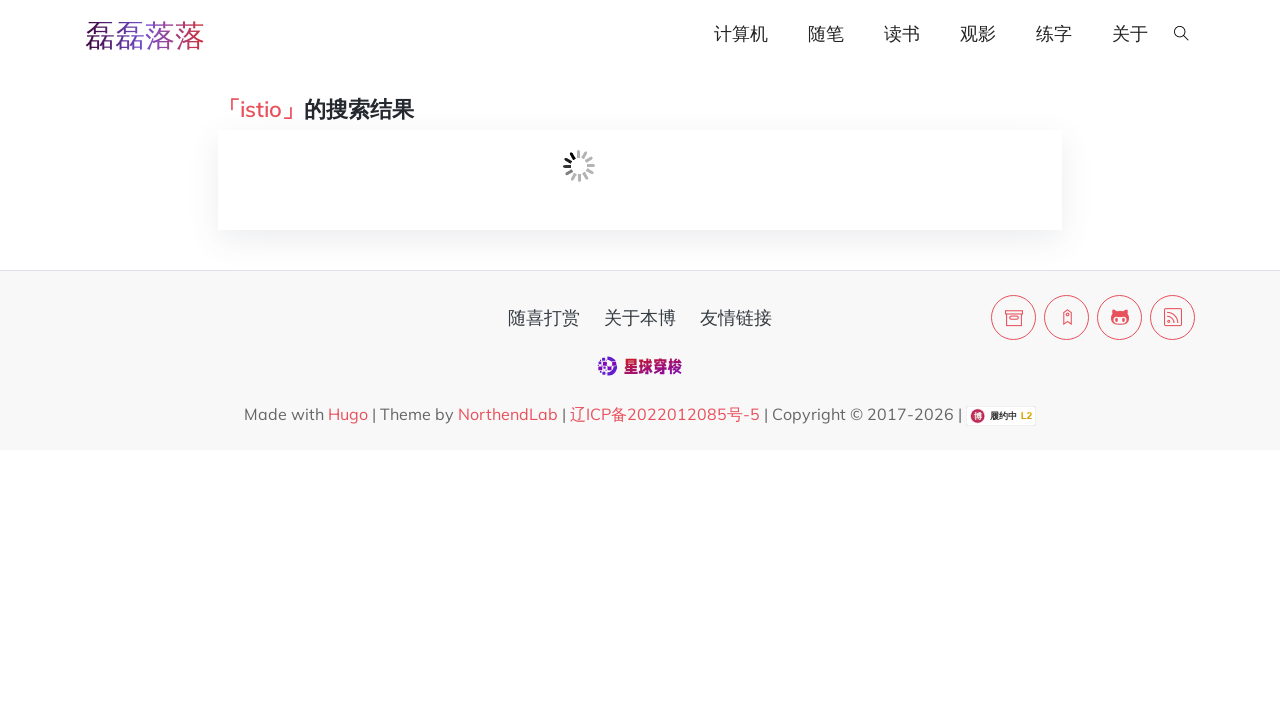

Search results for 'istio' are displayed and verified
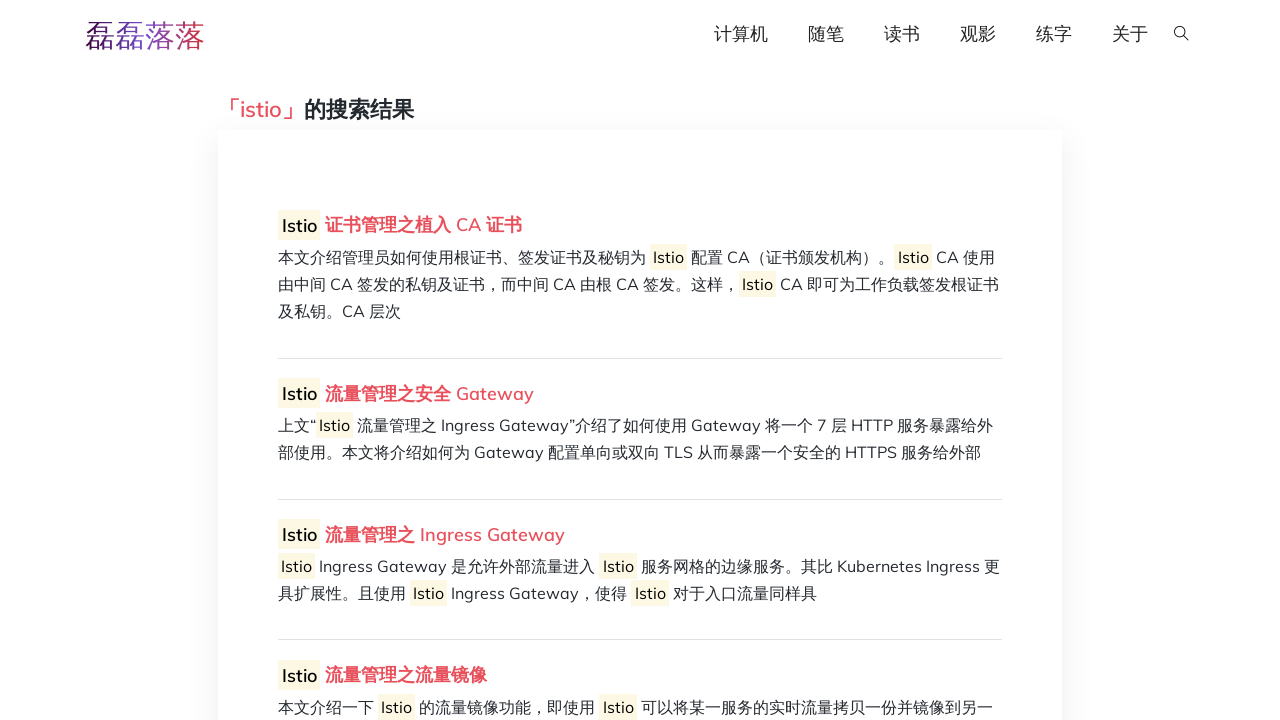

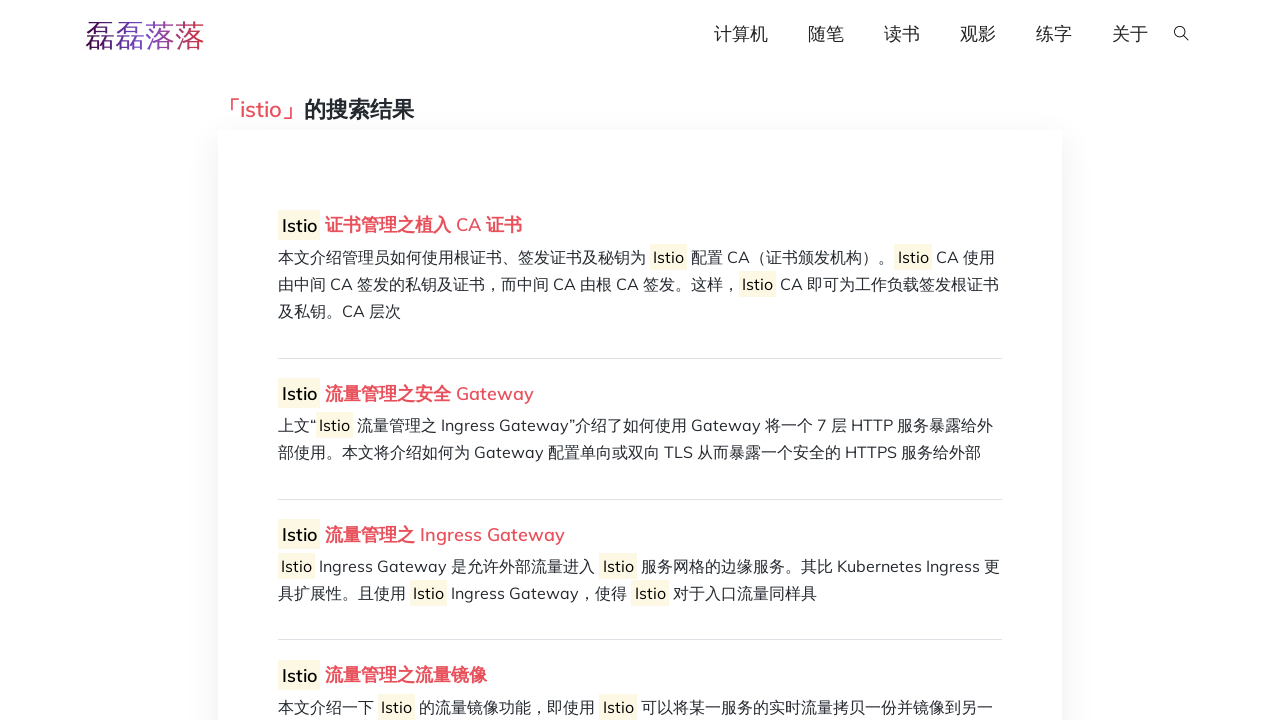